Solves a math captcha by extracting a value from an element attribute, calculating the result, and submitting the form with checkbox and radio button selections

Starting URL: http://suninjuly.github.io/get_attribute.html

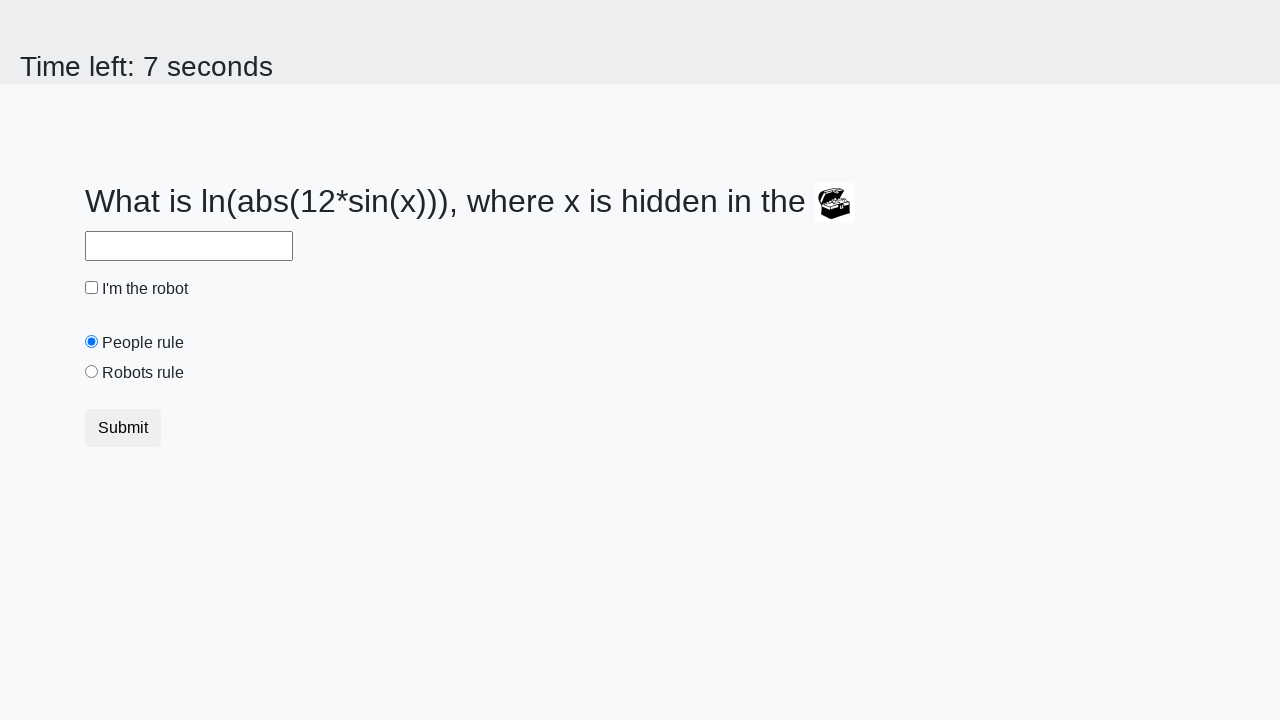

Located treasure element
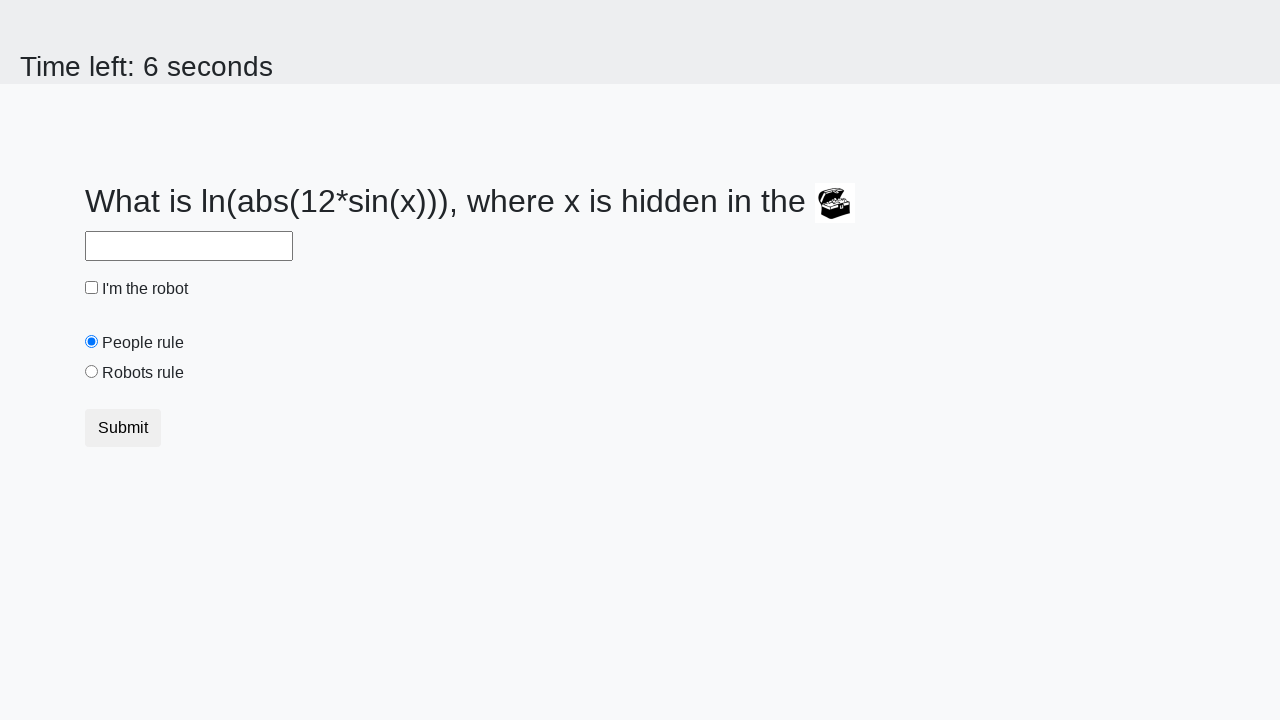

Extracted valuex attribute from treasure element
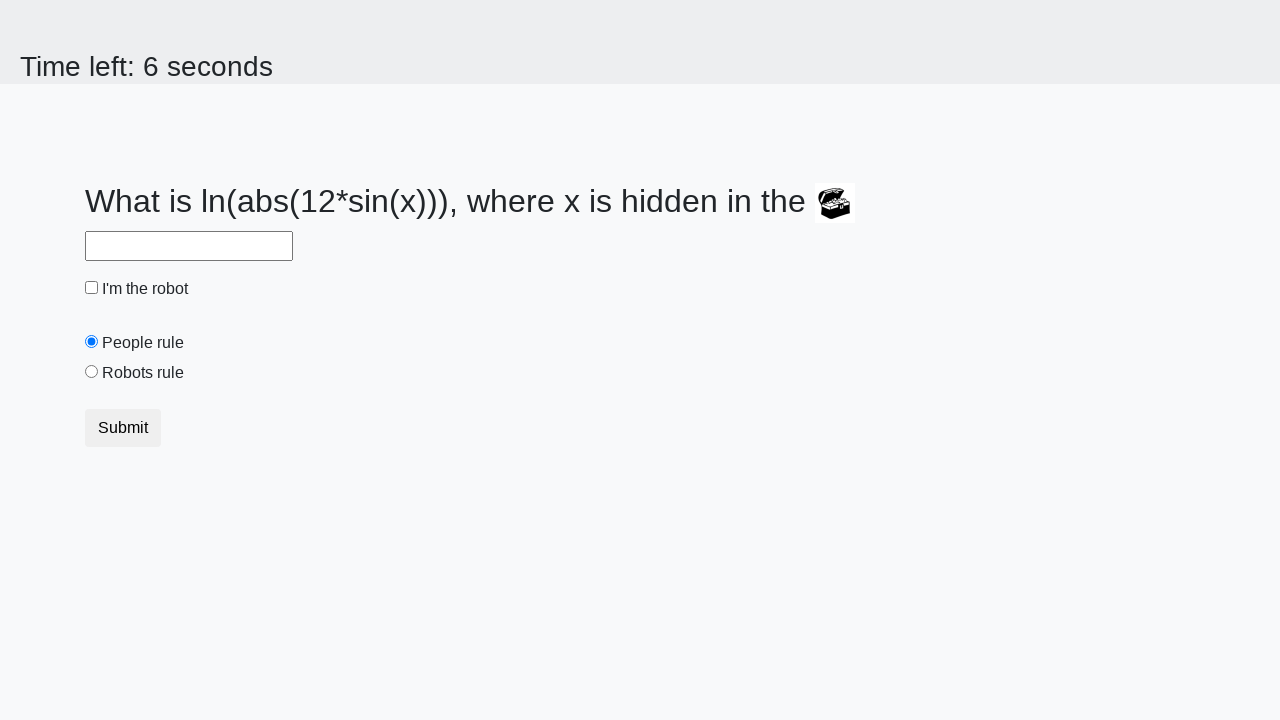

Calculated math captcha result using formula: log(abs(12*sin(x)))
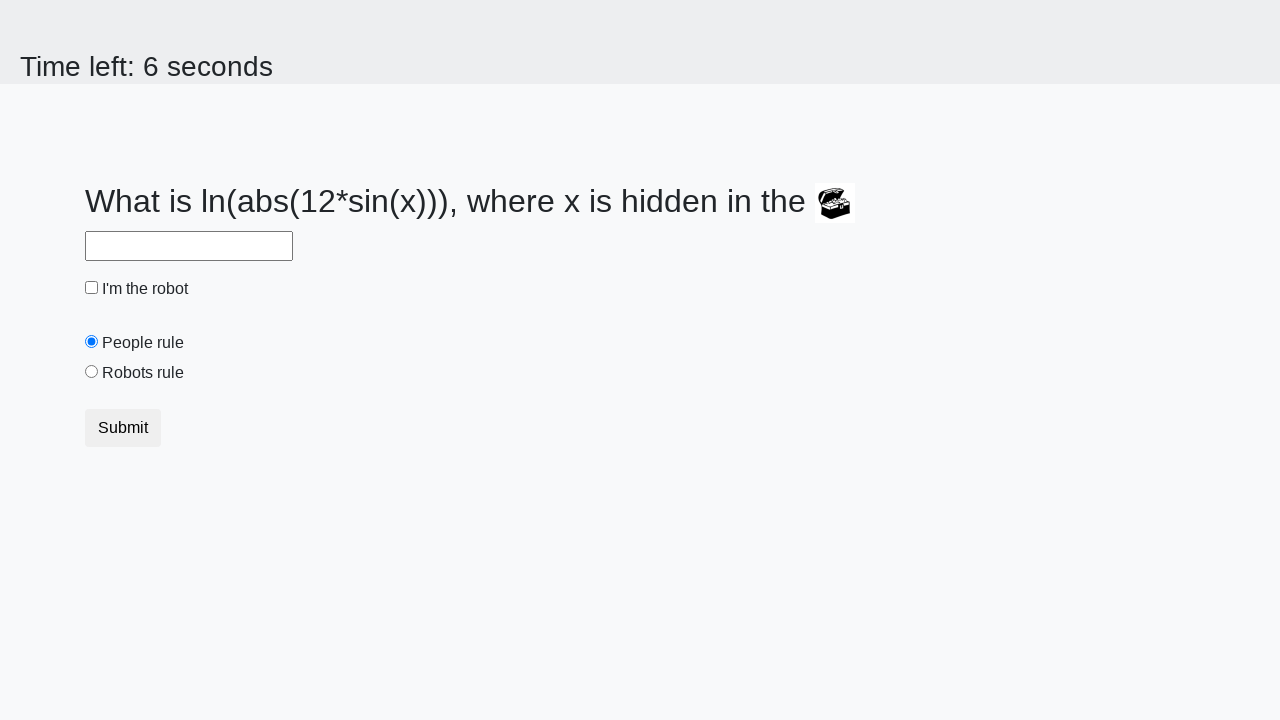

Filled answer field with calculated captcha result on #answer
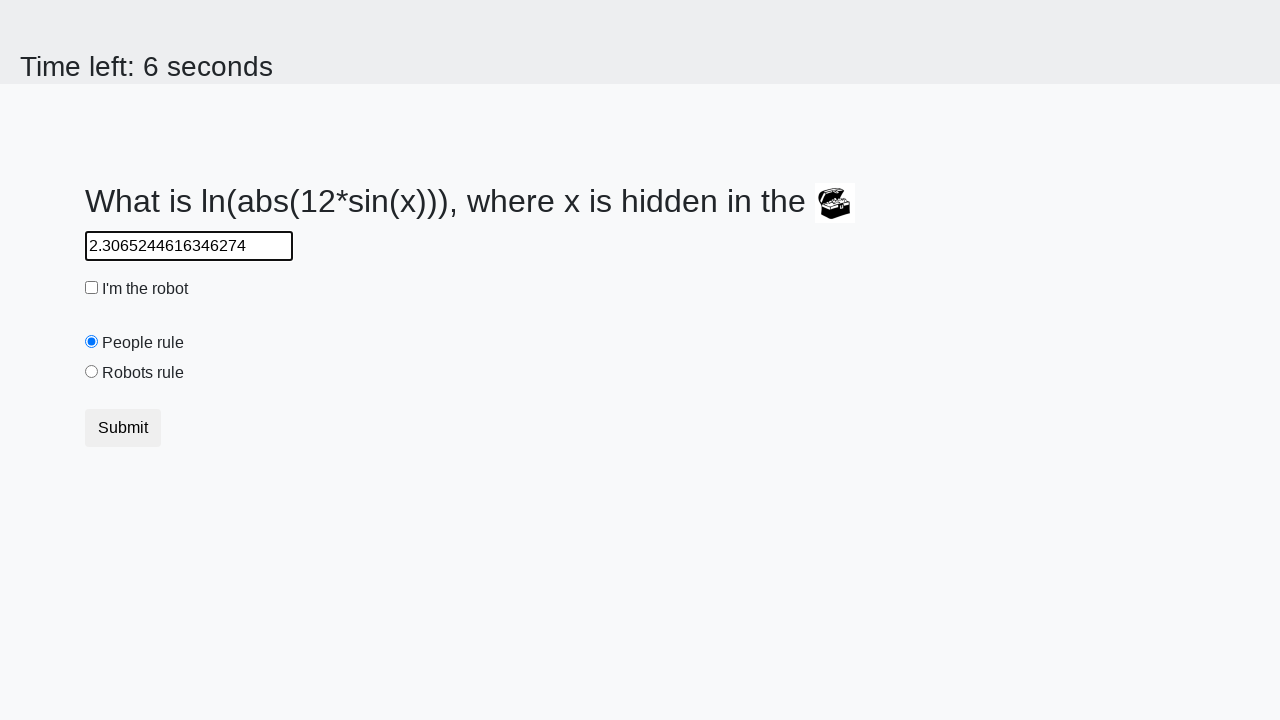

Clicked robot checkbox at (92, 288) on #robotCheckbox
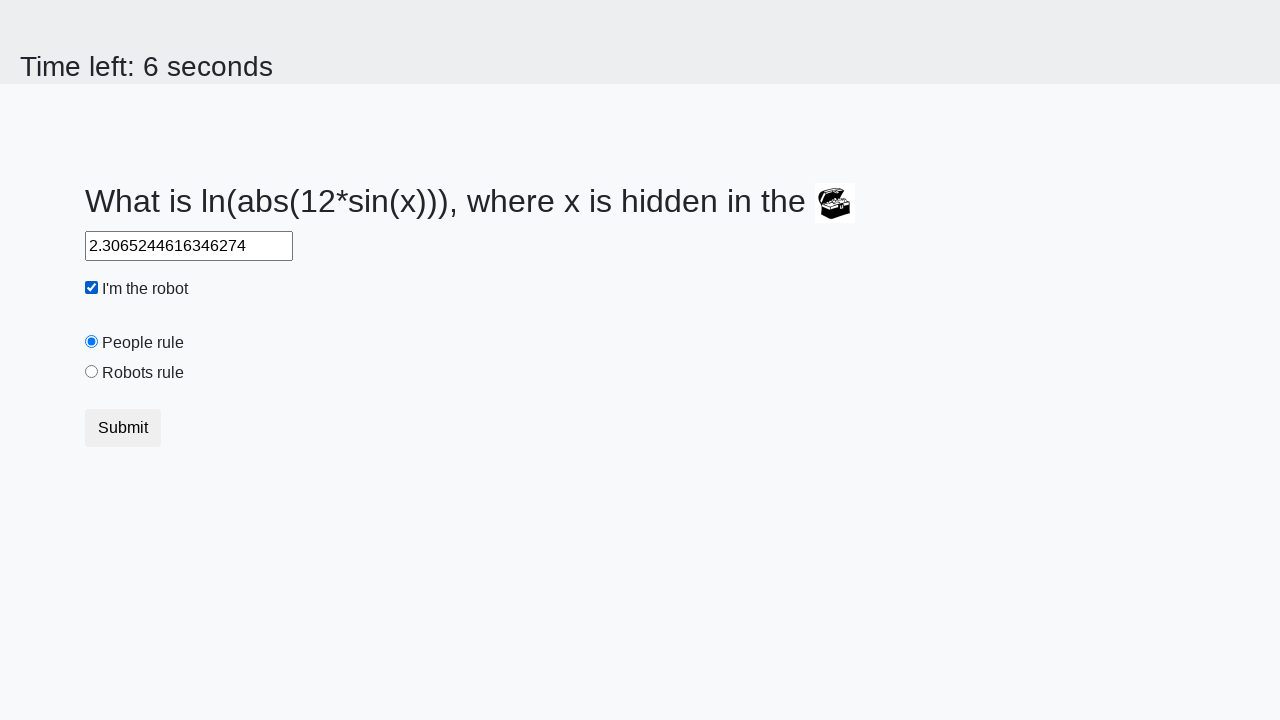

Clicked robots rule radio button at (92, 372) on #robotsRule
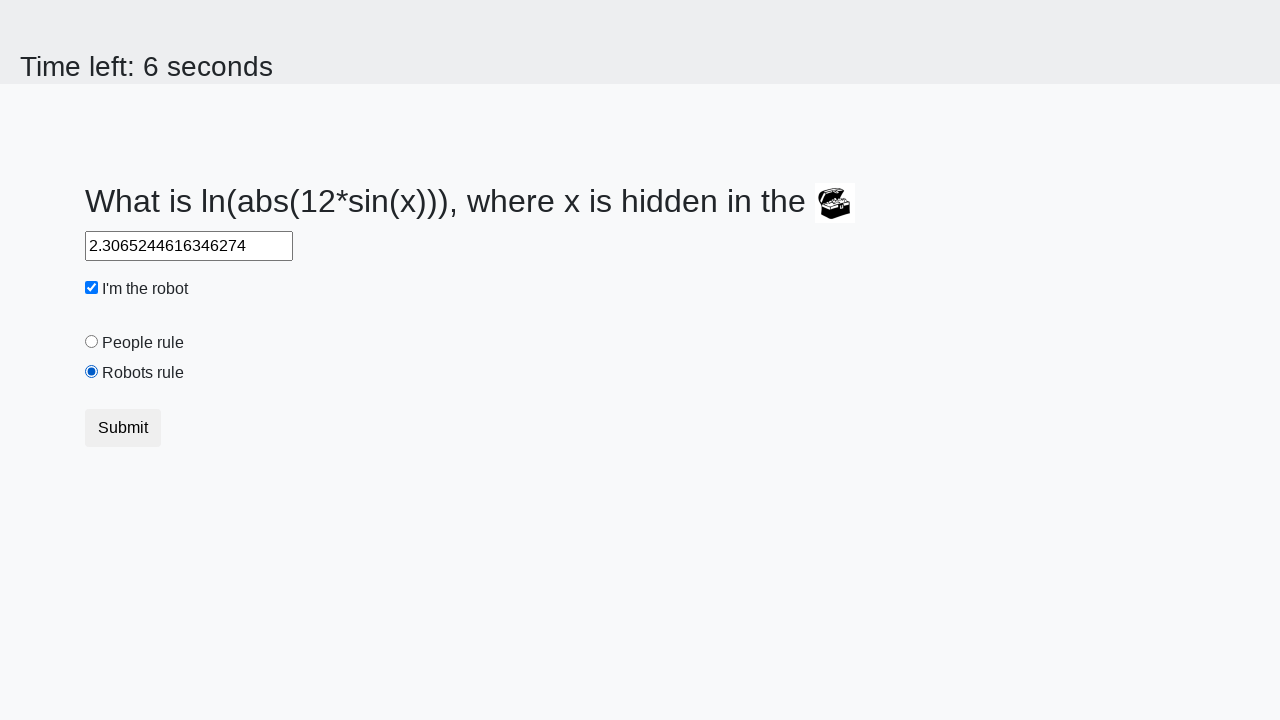

Clicked submit button to submit form at (123, 428) on .btn-default
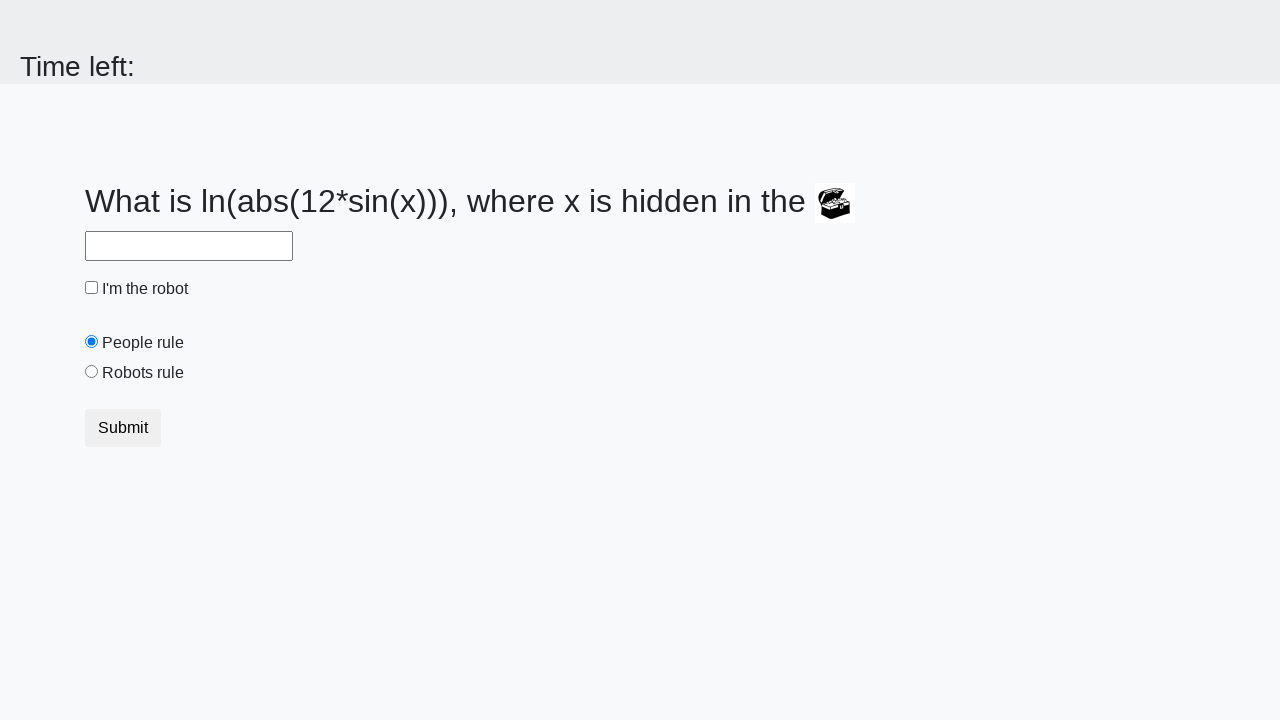

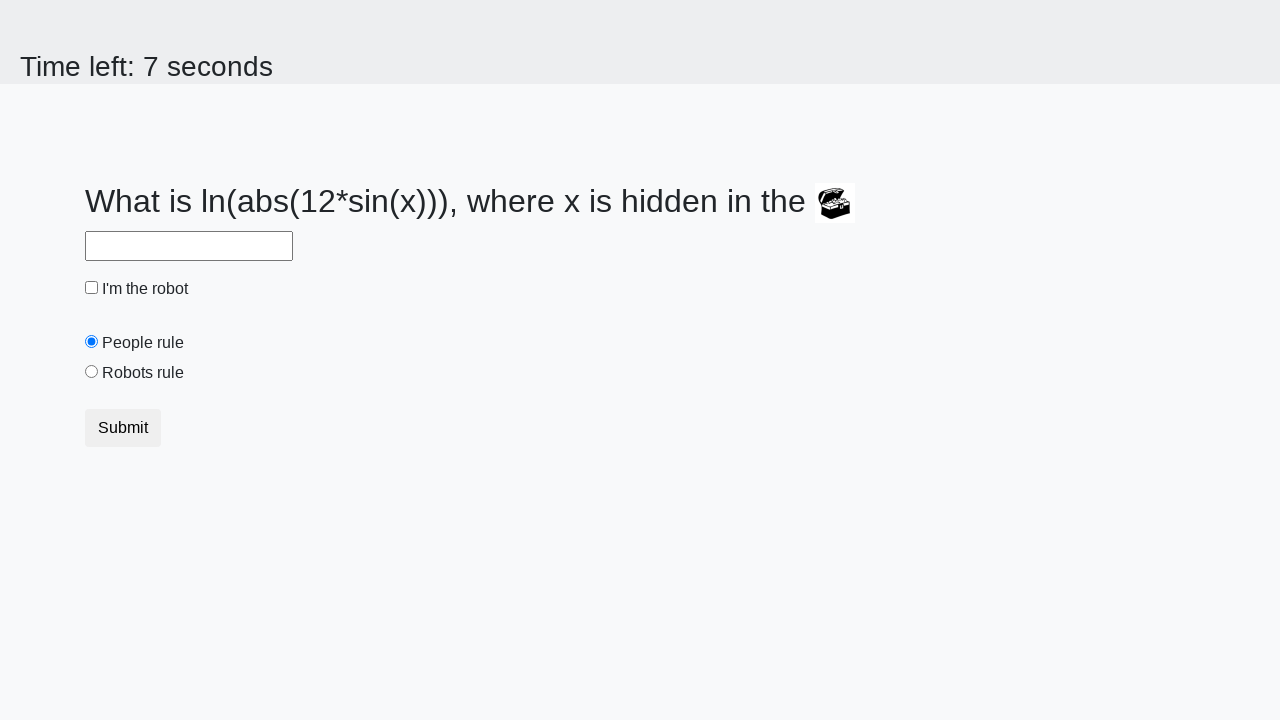